Tests dropdown functionality by navigating to the dropdown page and selecting an option by index

Starting URL: https://the-internet.herokuapp.com/

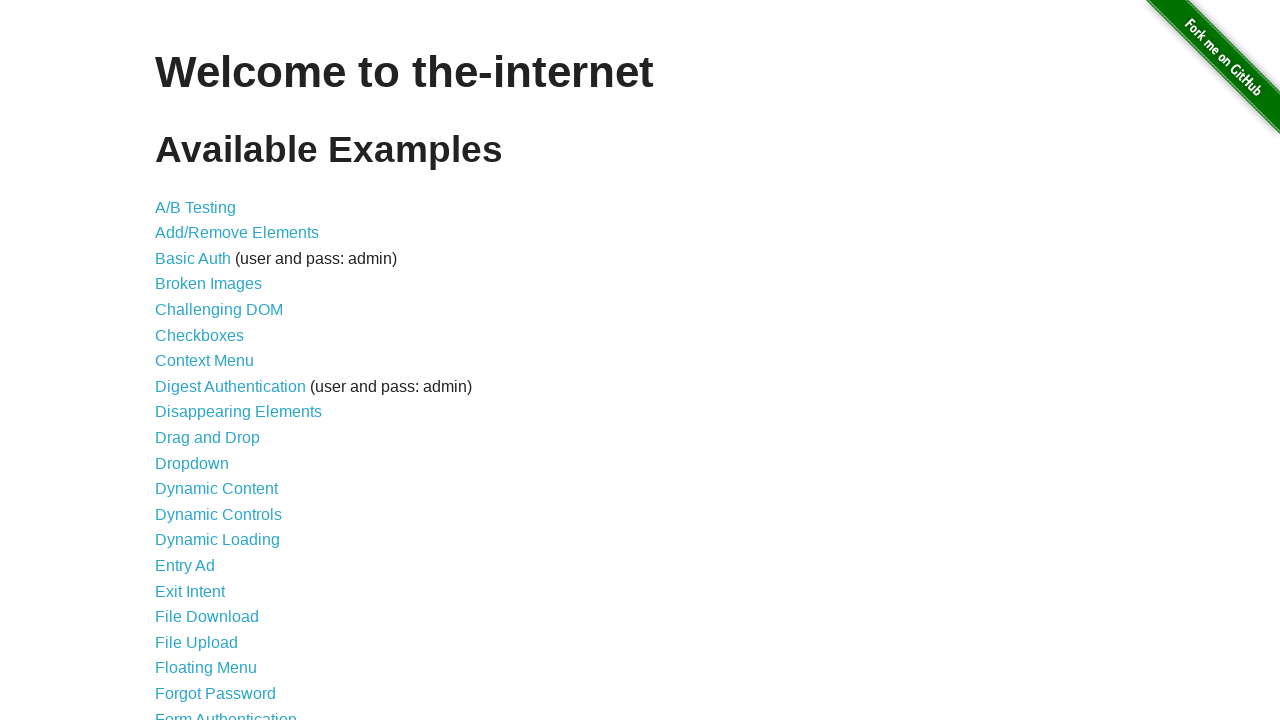

Clicked on the Dropdown link at (192, 463) on text=Dropdown
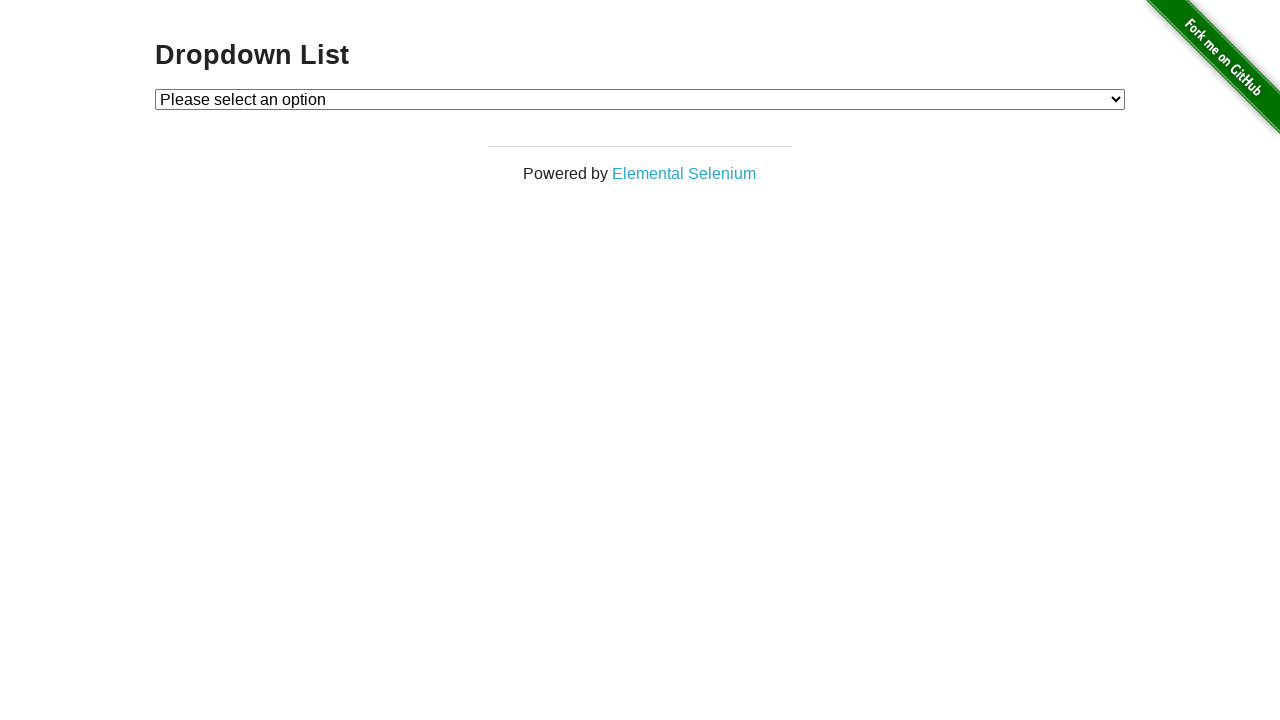

Selected the second option from the dropdown by index on #dropdown
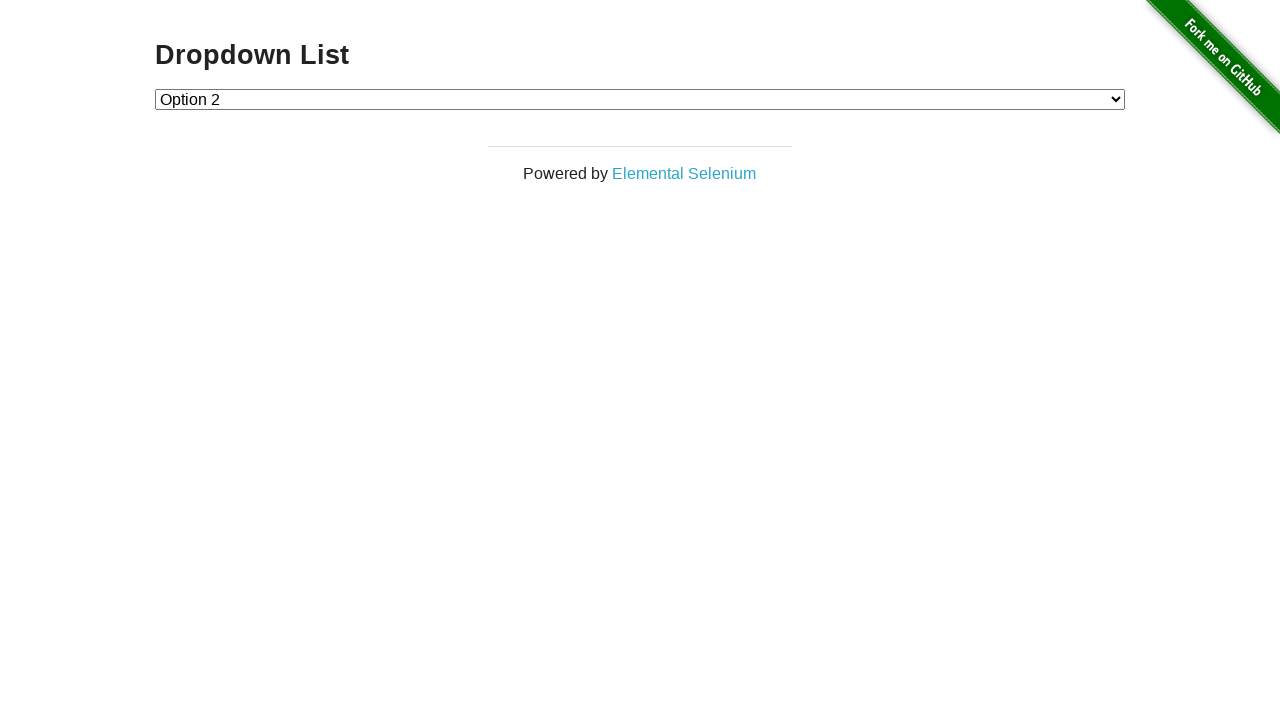

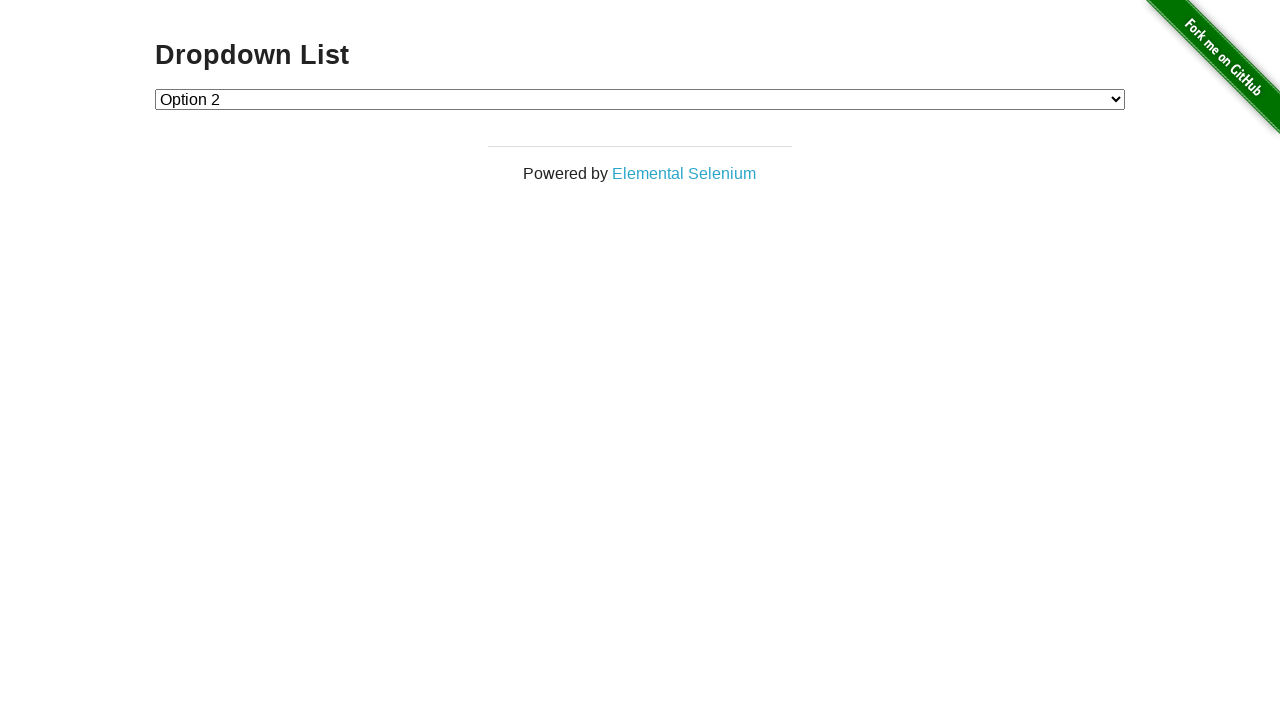